Tests the Hong Kong Buildings Department orders search functionality by accepting terms, searching for a street name, expanding results, clicking into a specific address to view order details, and navigating back to search.

Starting URL: https://www.bd.gov.hk/tc/resources/online-tools/orders-search/ordersearch.html

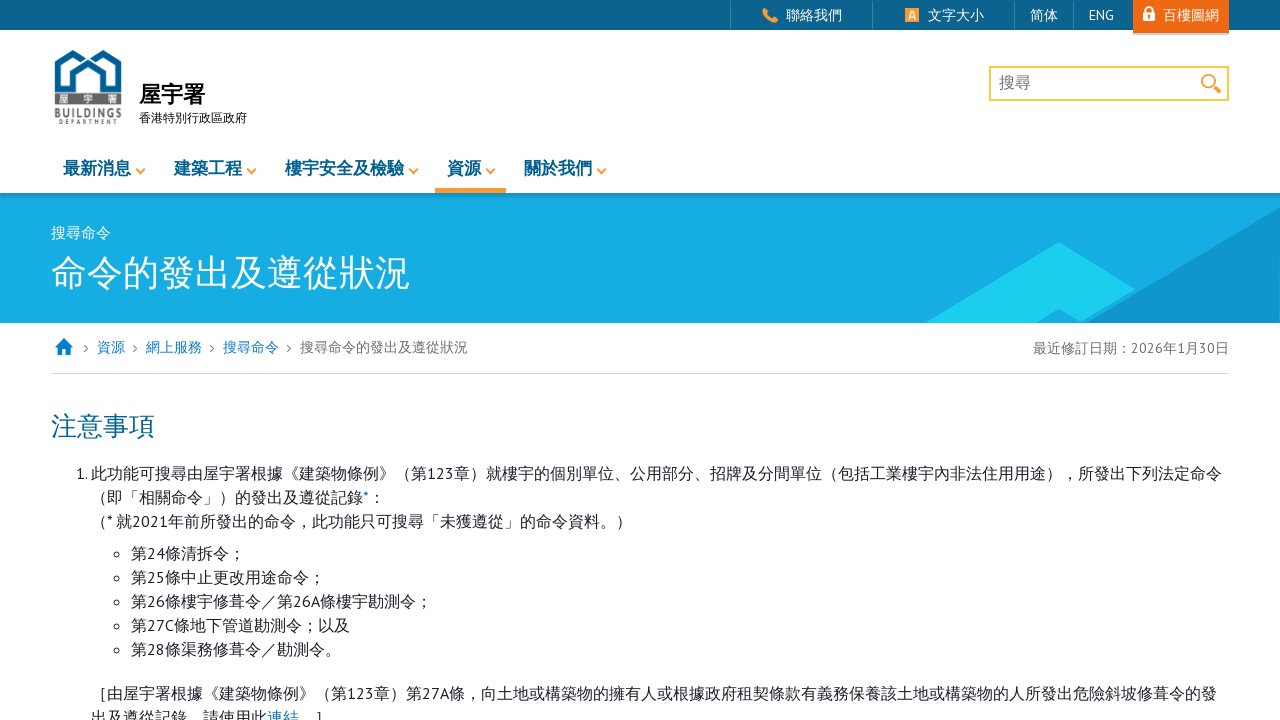

Clicked accept button to accept terms and conditions at (668, 360) on [title='接受']
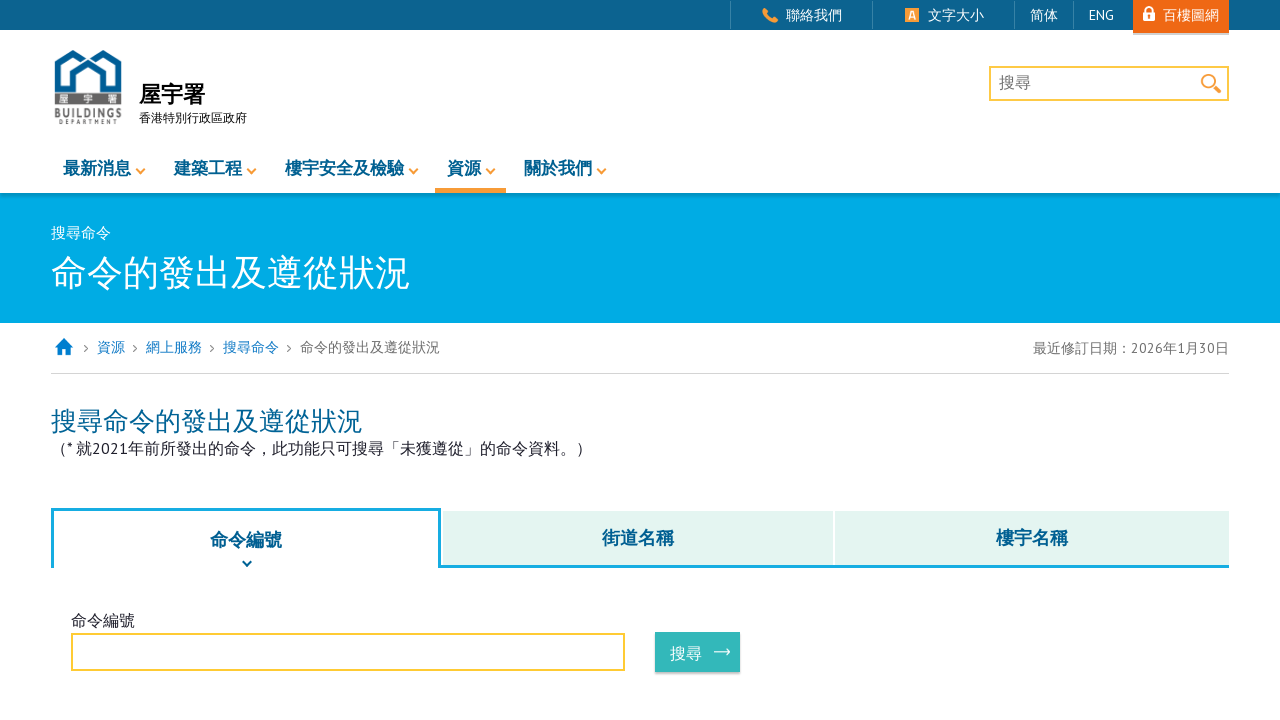

Clicked on street name search option at (638, 538) on [title='街道名稱']
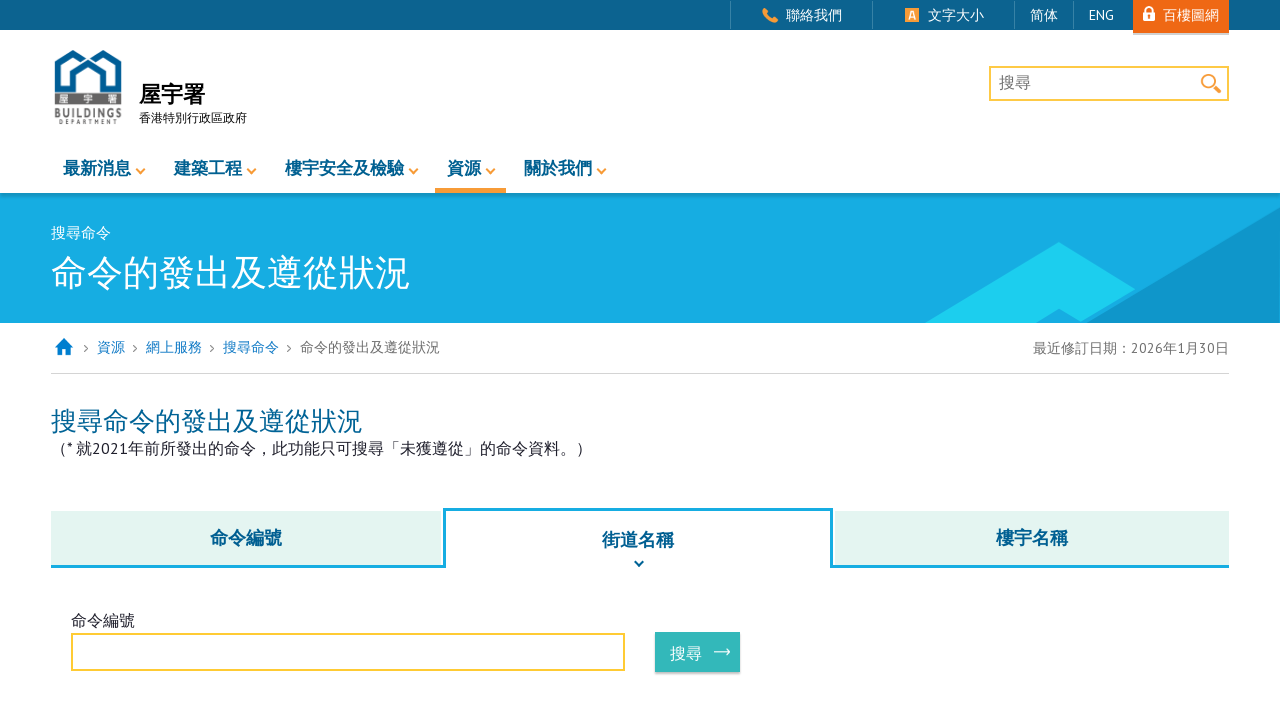

Entered street name '大埔' in search field on #street_name
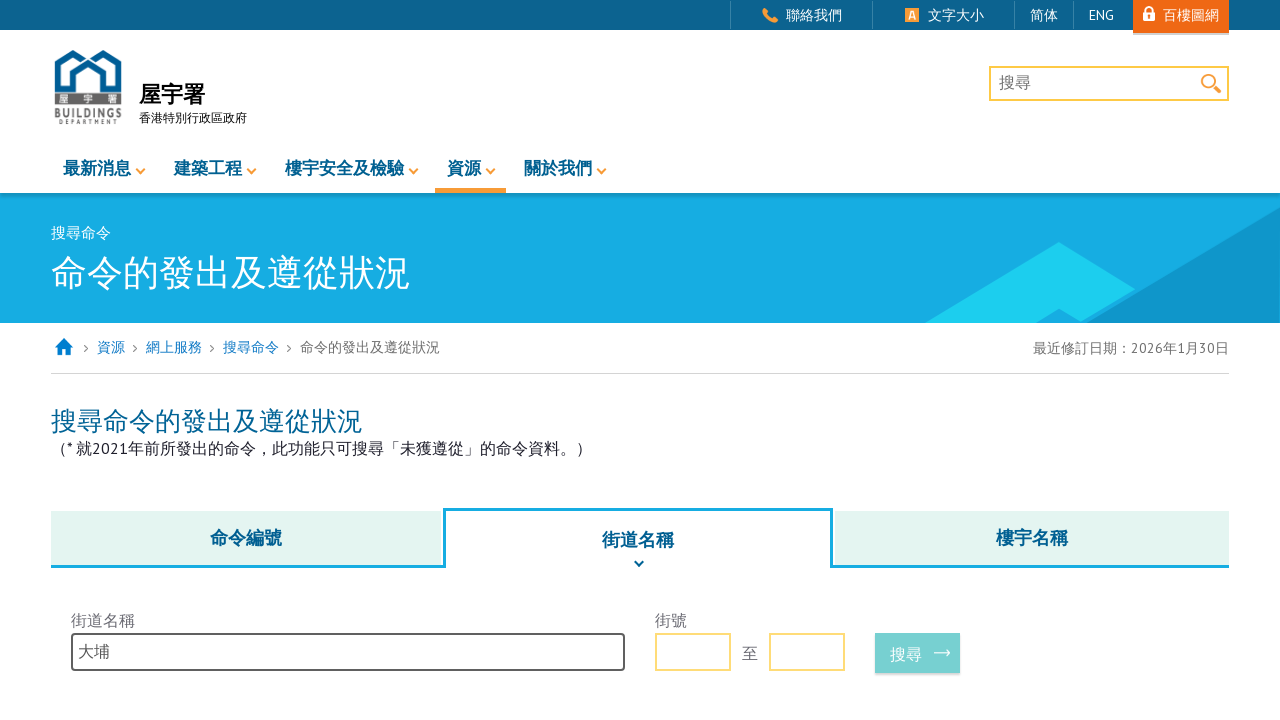

Clicked search button to search for street name at (918, 653) on #searchStreetAddress
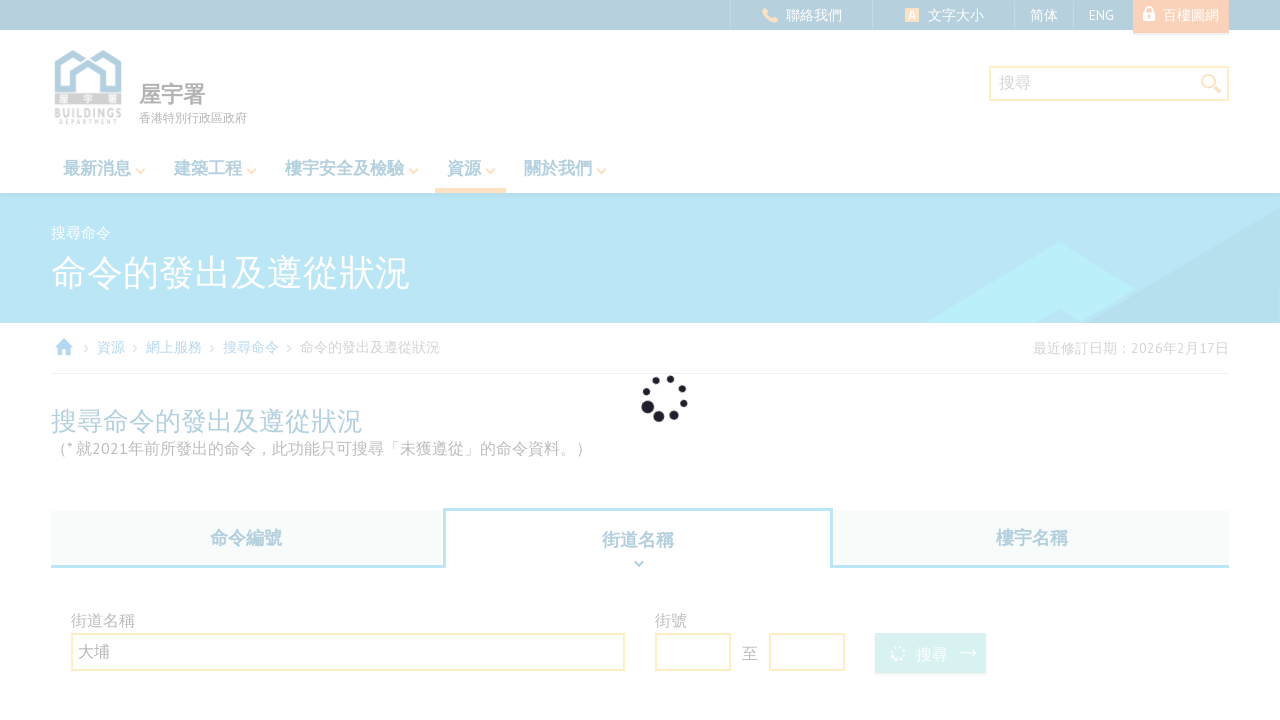

Search results loaded successfully
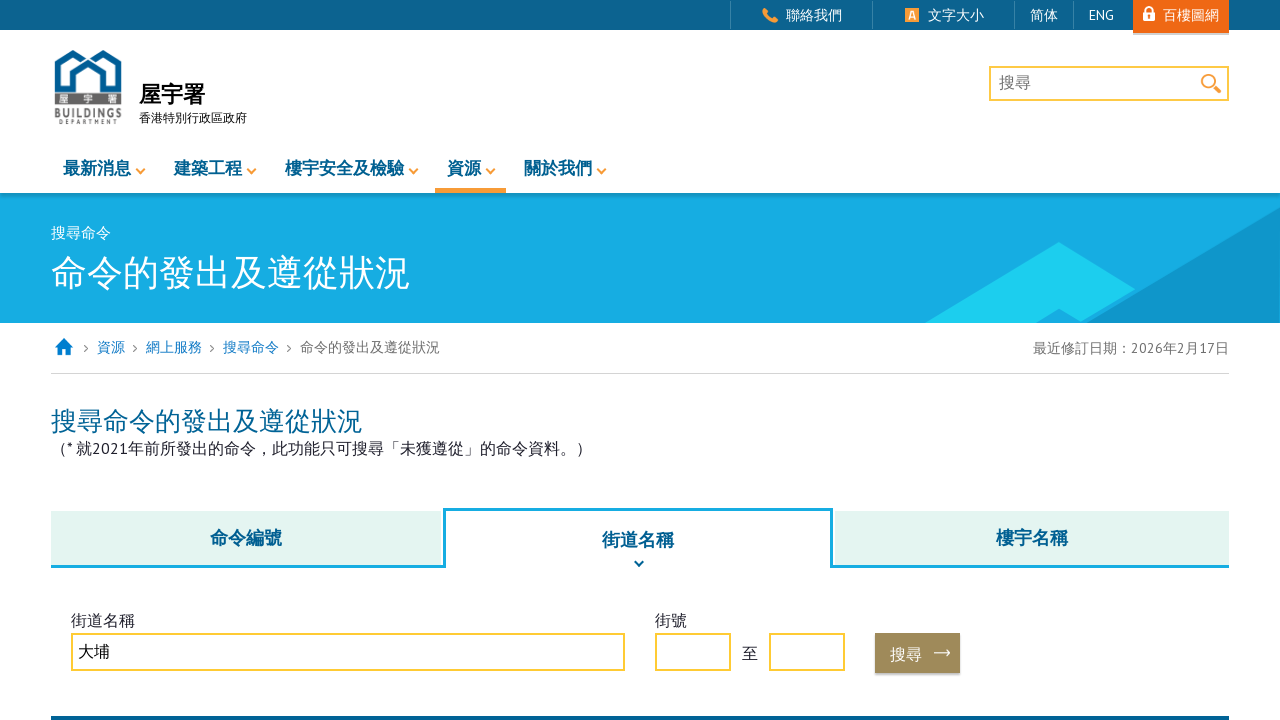

Clicked 'Show More' button to load additional results at (640, 360) on [title='顯示更多']
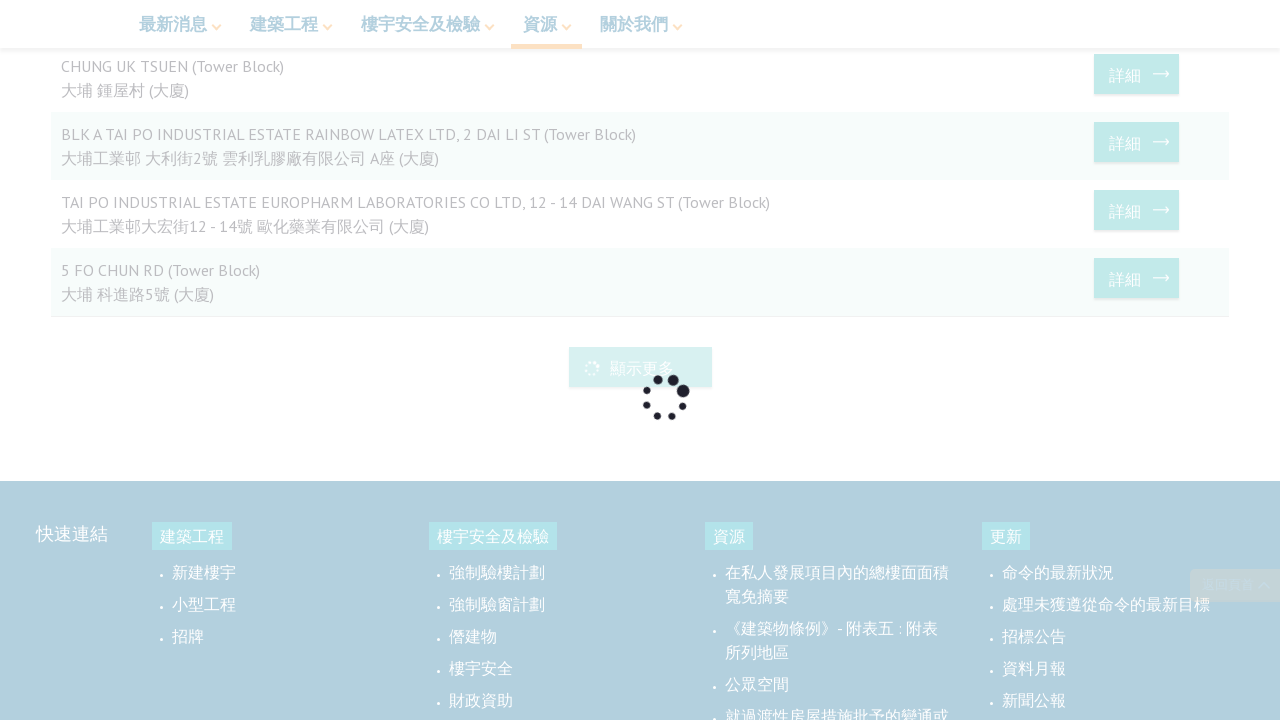

Address search buttons loaded
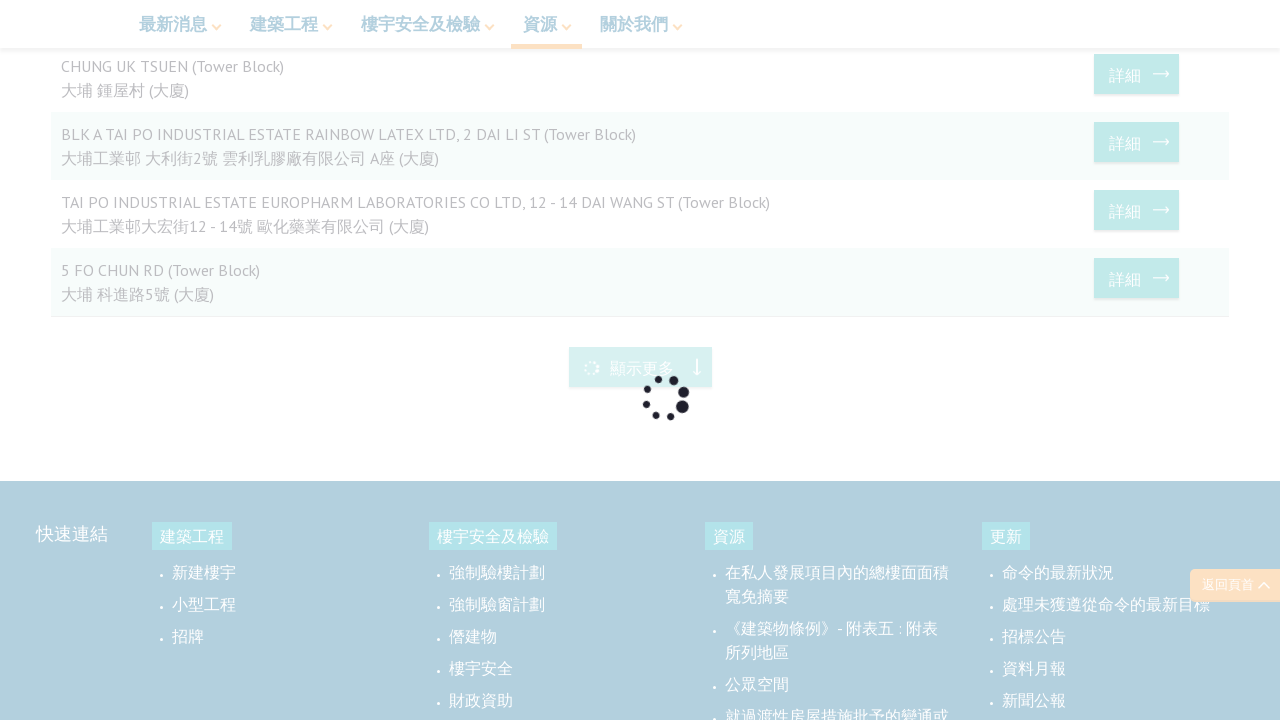

Clicked on first address result to view order details at (1136, 700) on a.btn.addressSearch >> nth=0
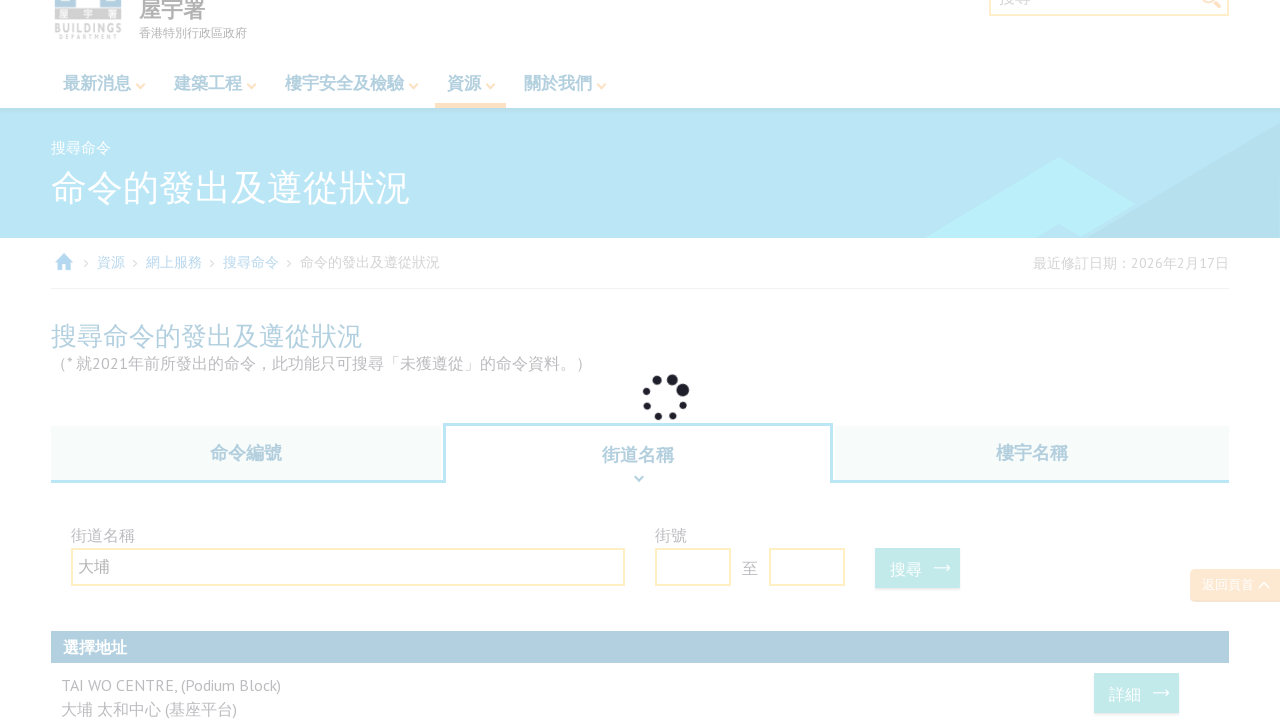

Waited for details page to fully load
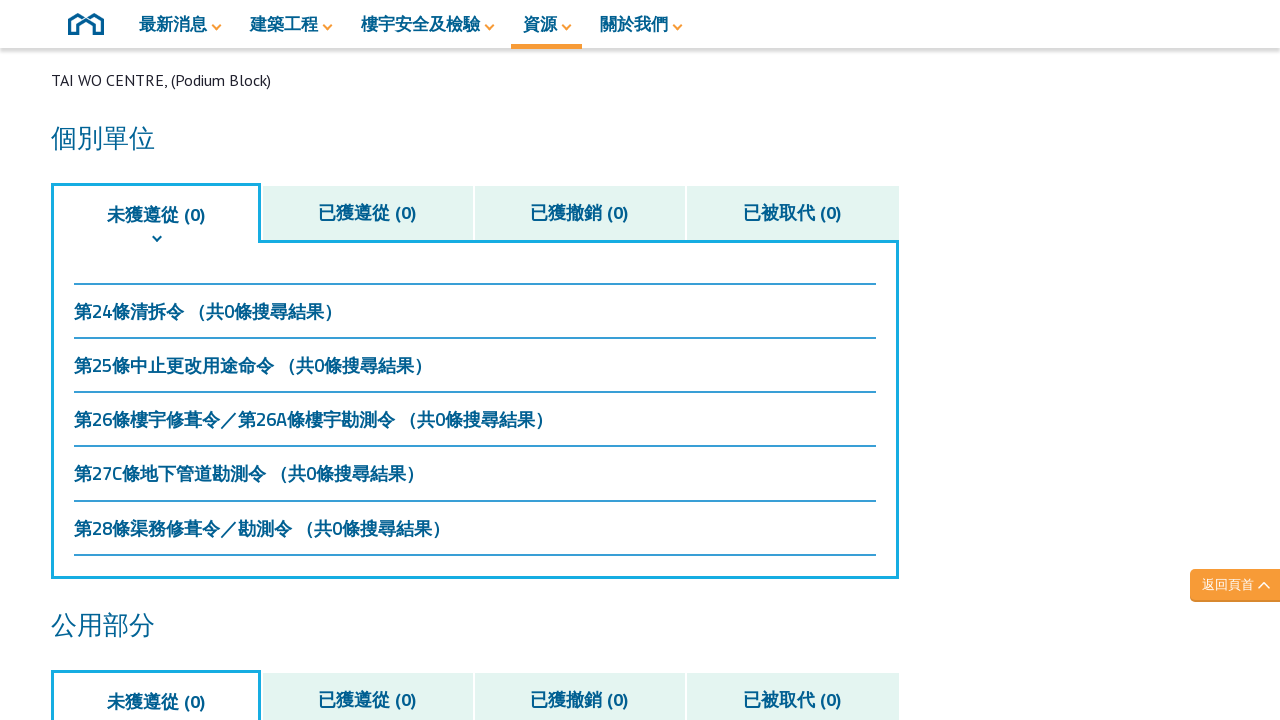

Individual compiled s28 section not found or already expanded on #individualCompiled-s28
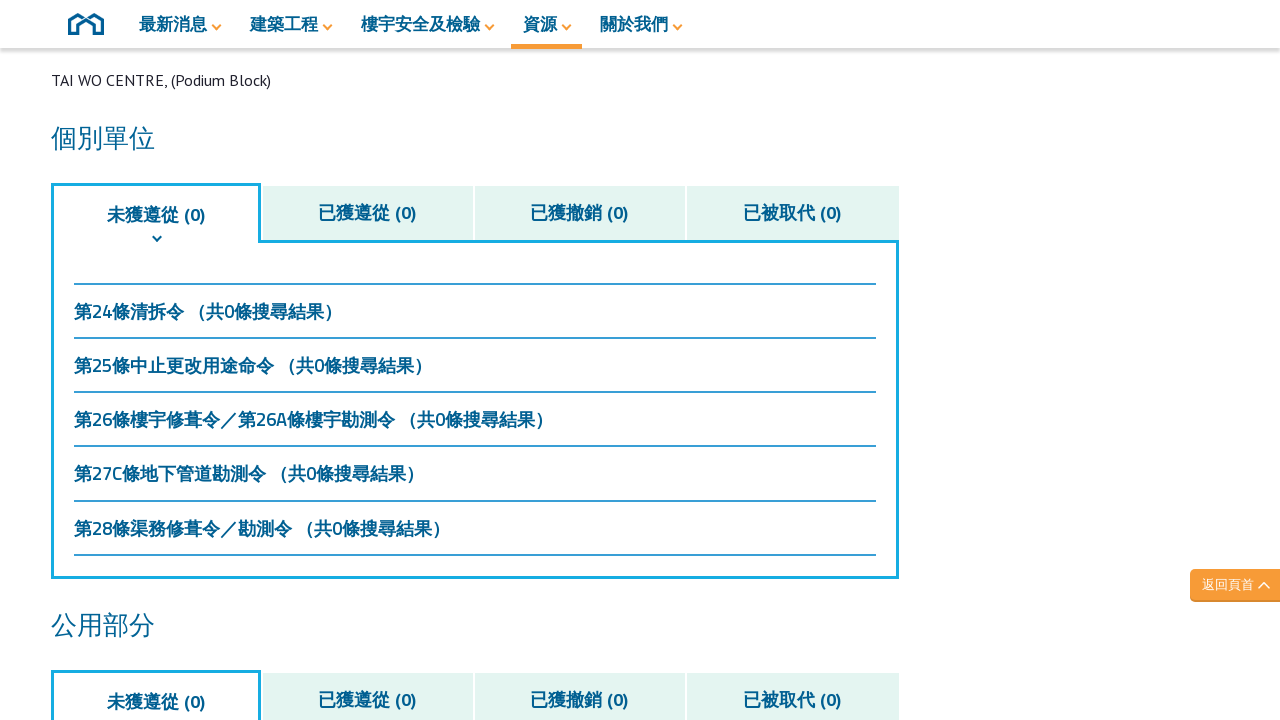

No collapsed expand buttons found on .expandBtn.collapsed
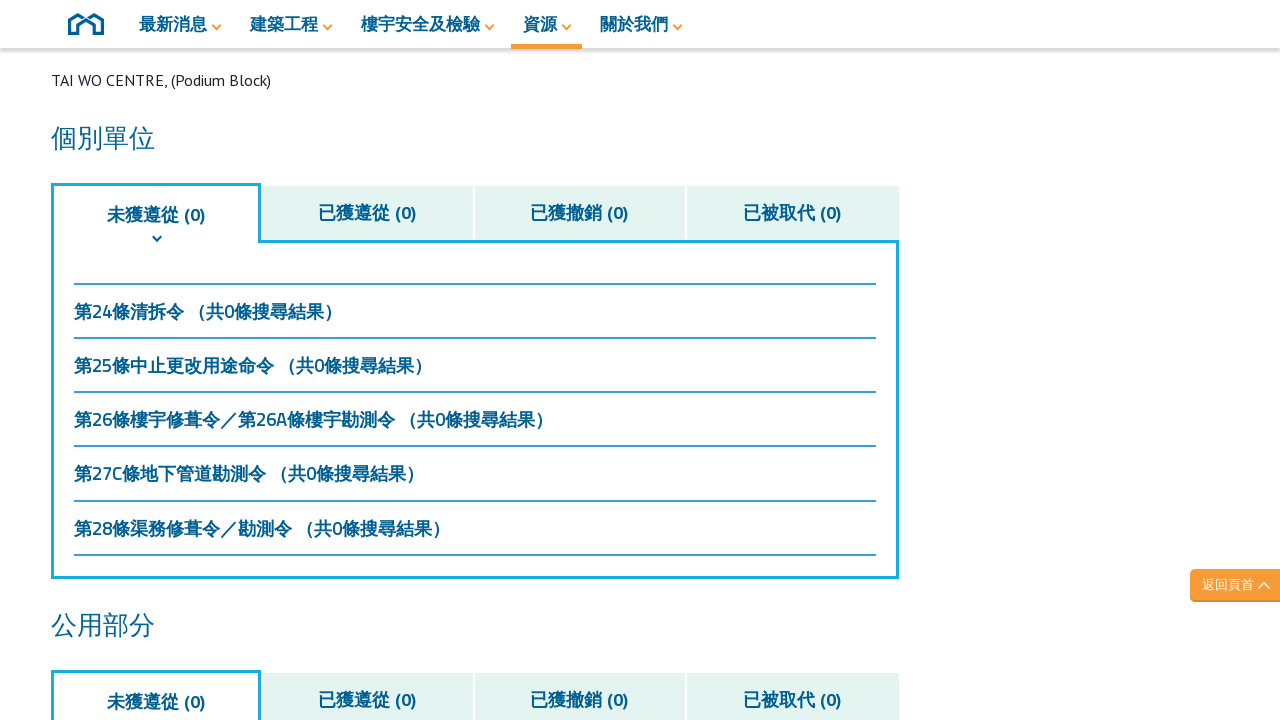

Clicked back button to return to search page at (91, 360) on #backToSearch
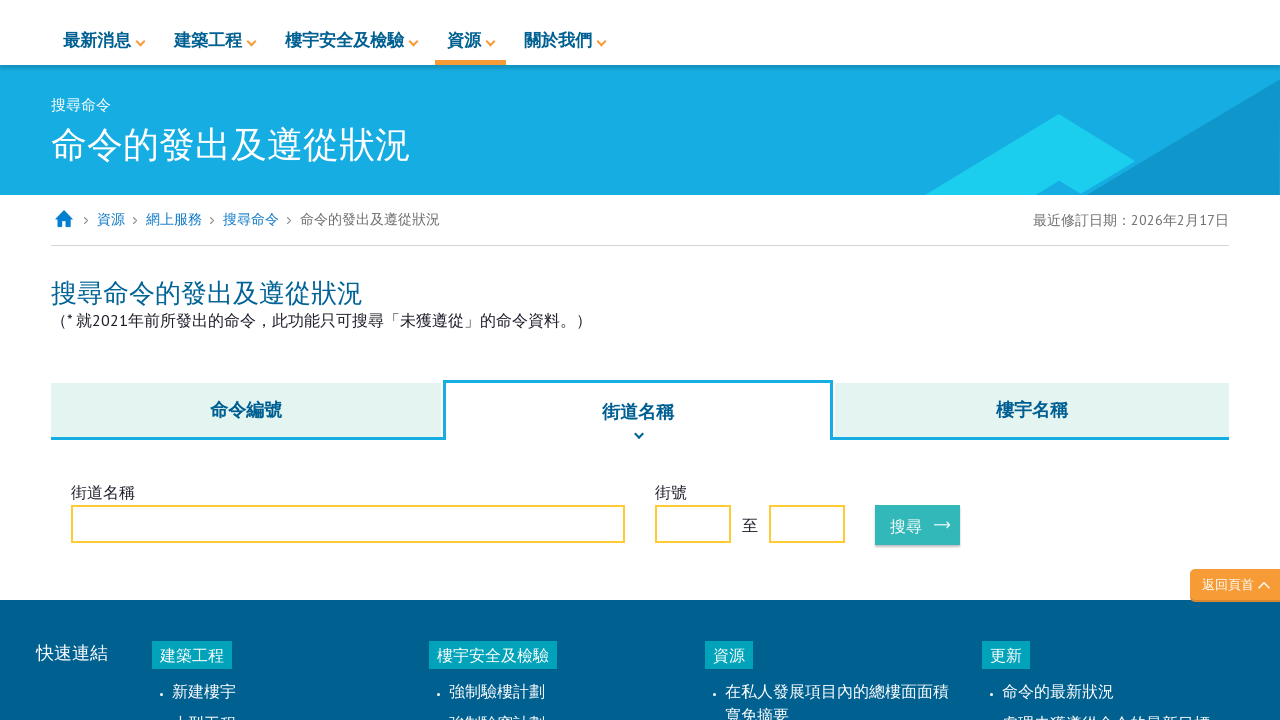

Confirmed we're back on search page with street name field visible
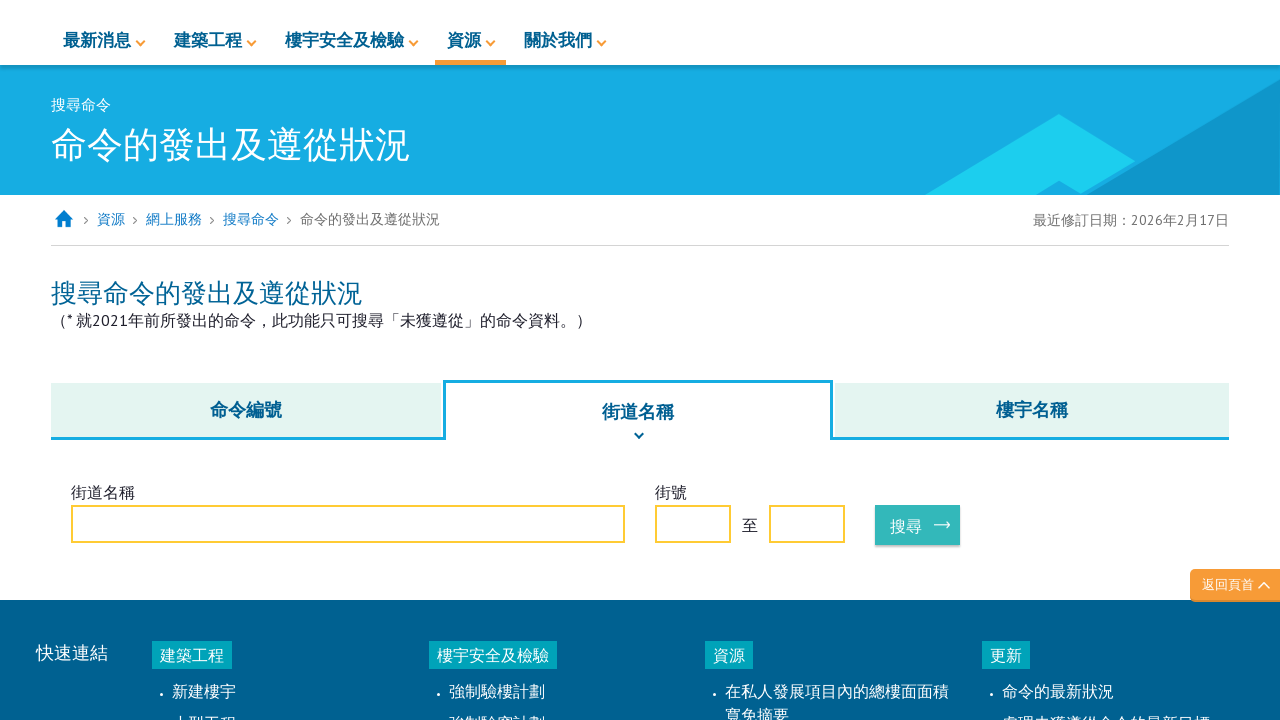

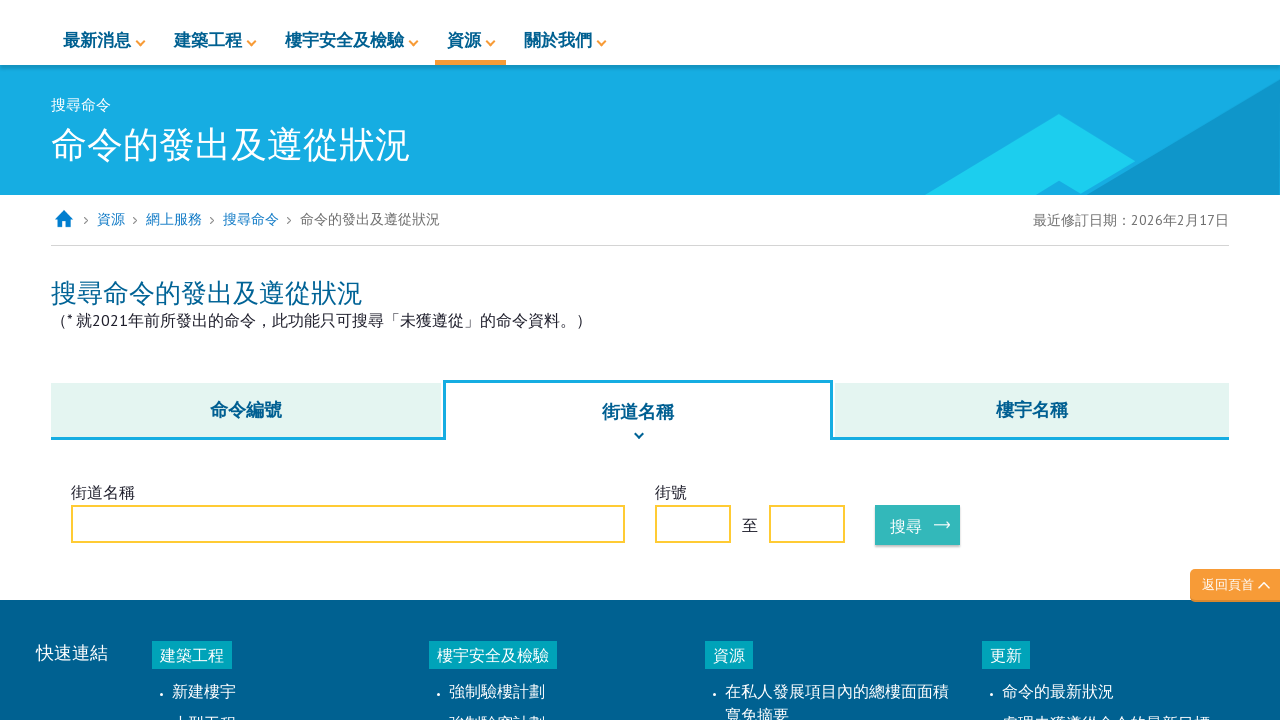